Tests drag and drop functionality by dragging column A to column B on a demo page using native browser drag and drop.

Starting URL: http://the-internet.herokuapp.com/drag_and_drop

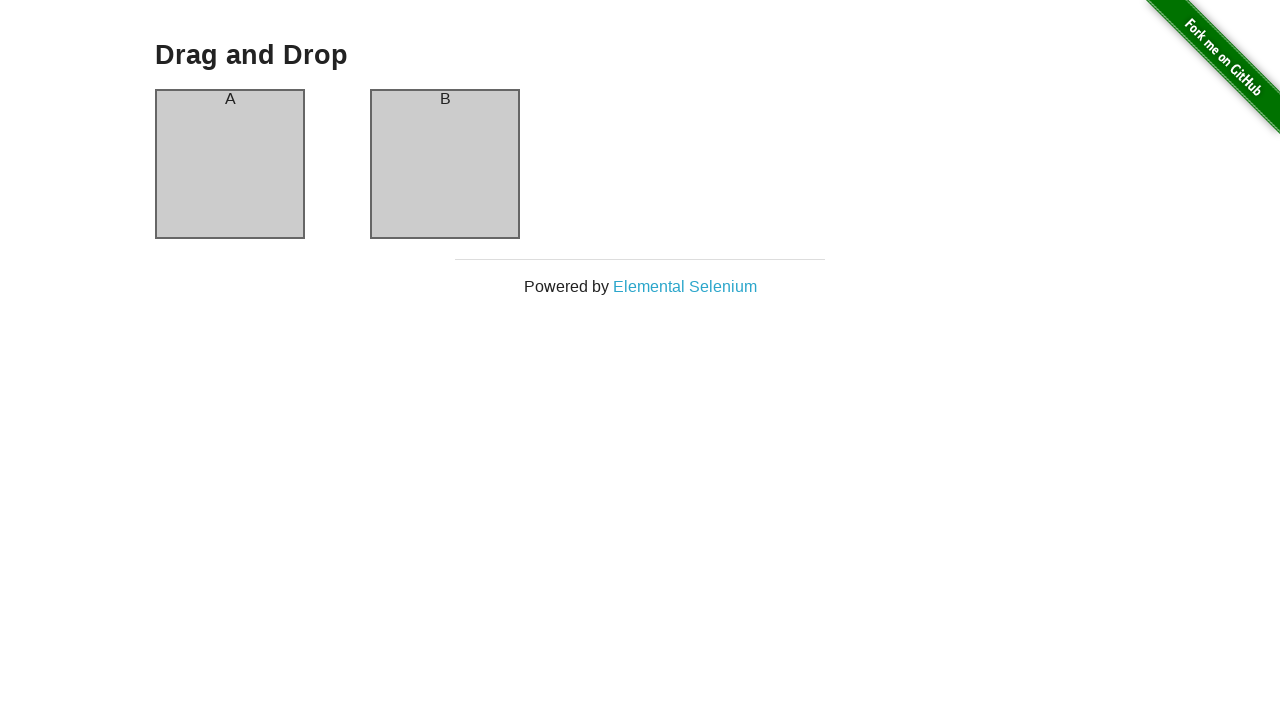

Waited for column A element to be visible
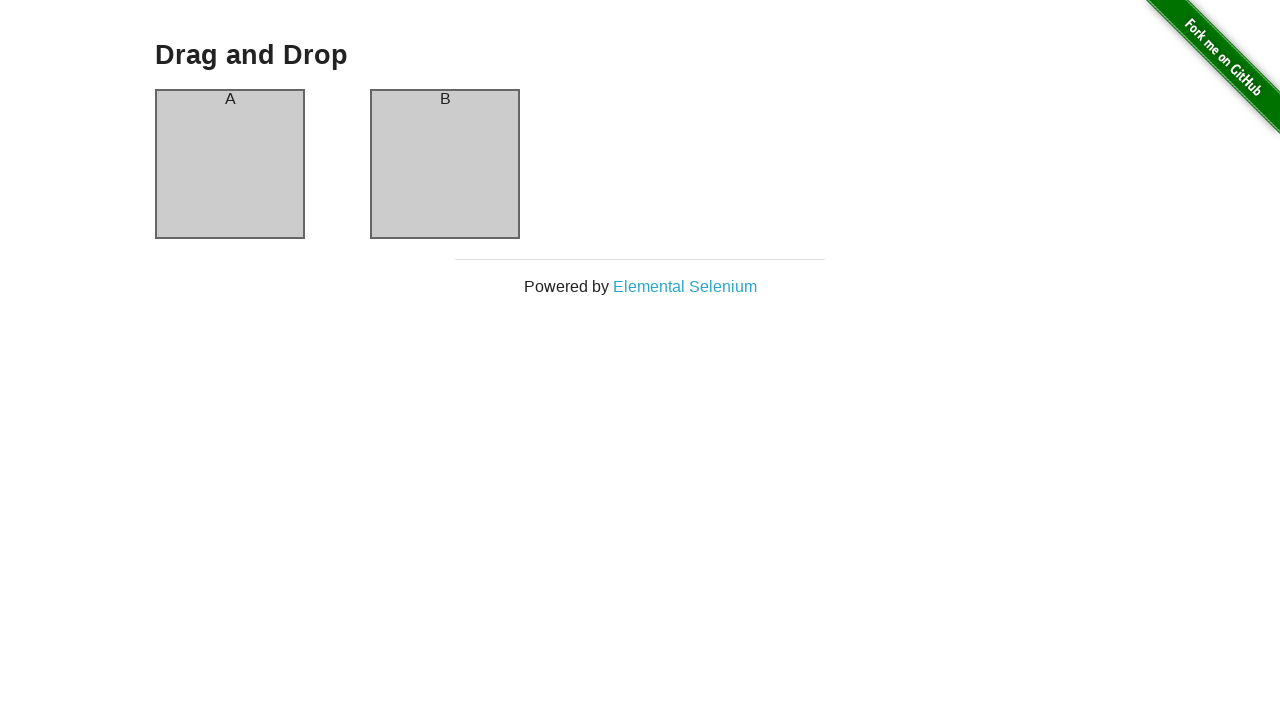

Waited for column B element to be visible
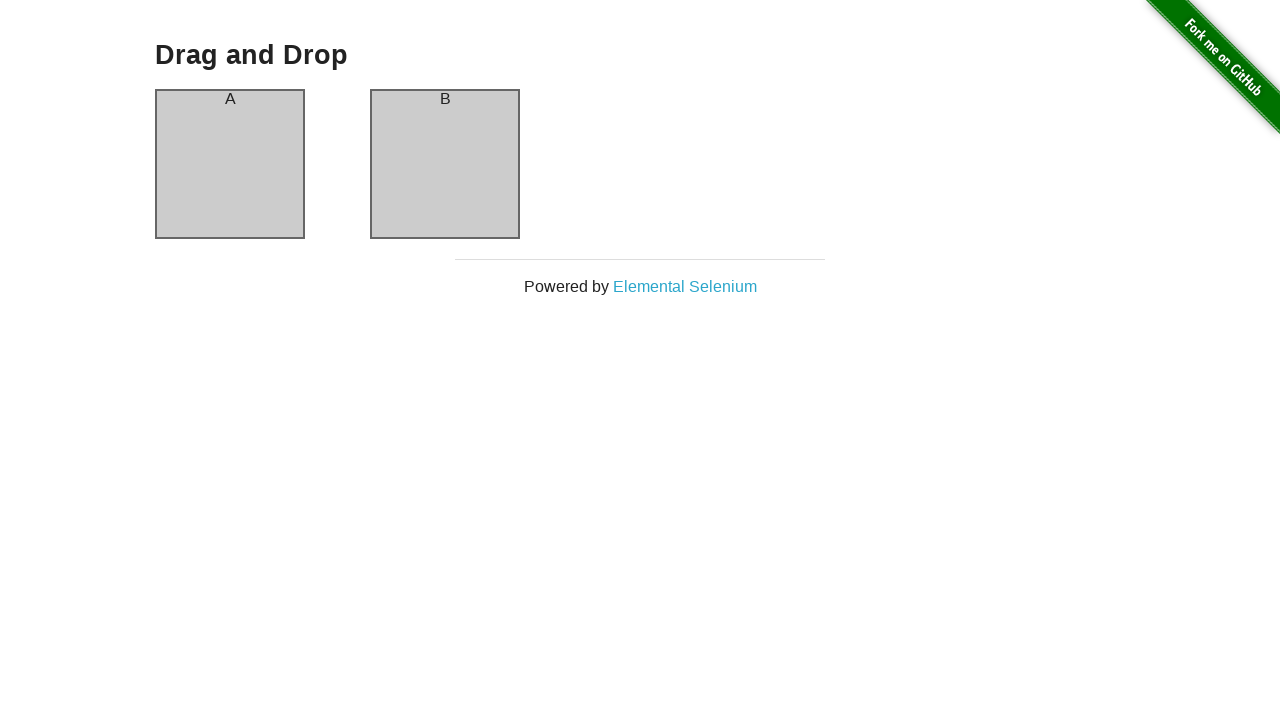

Dragged column A and dropped it onto column B at (445, 164)
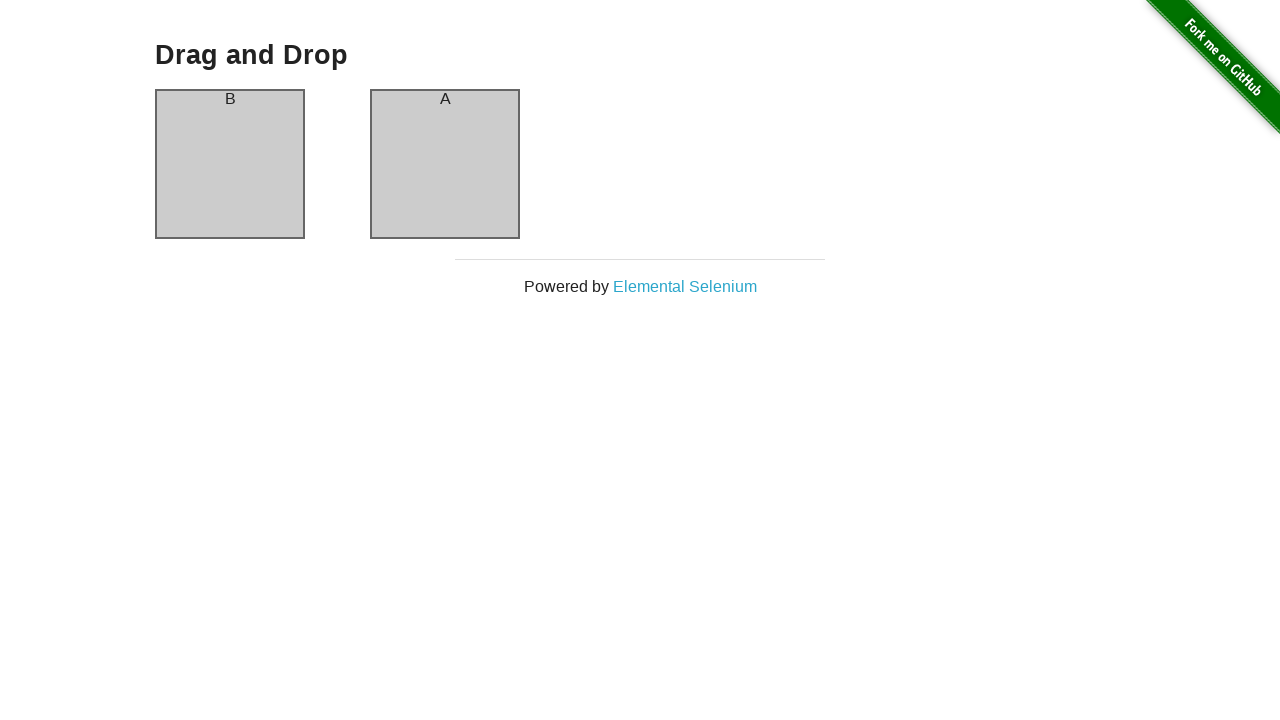

Verified that column headers have swapped successfully
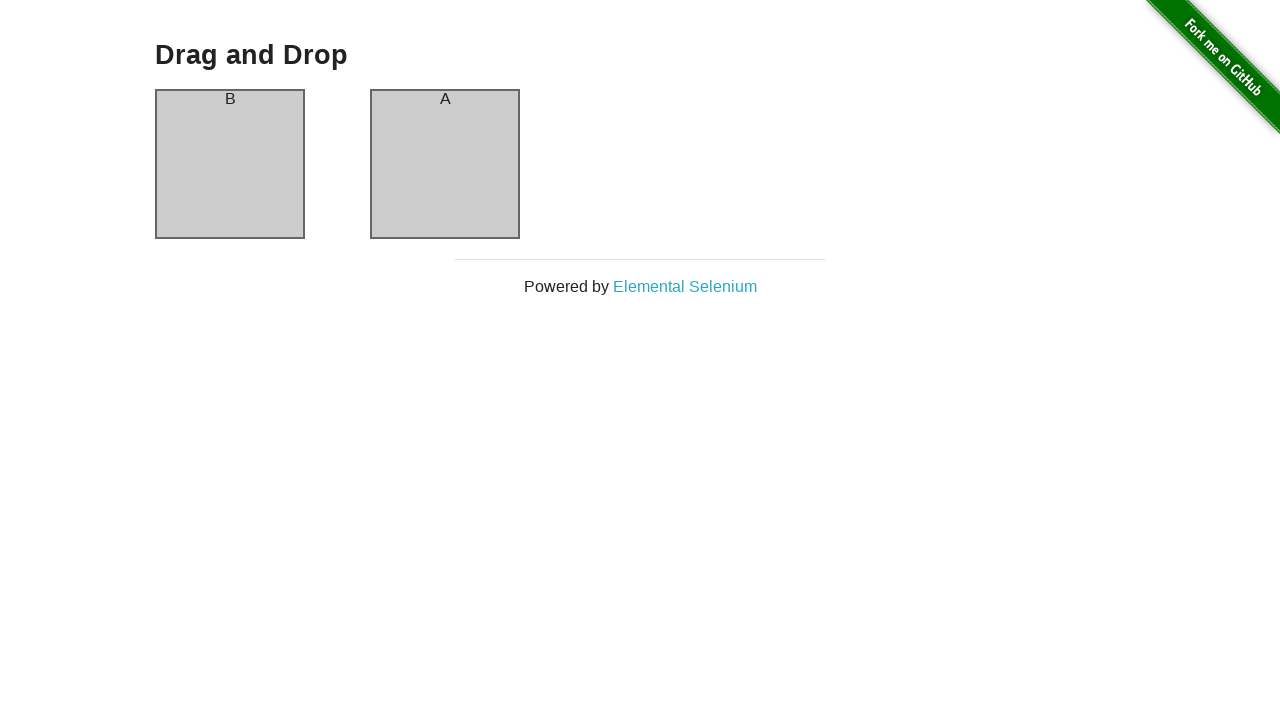

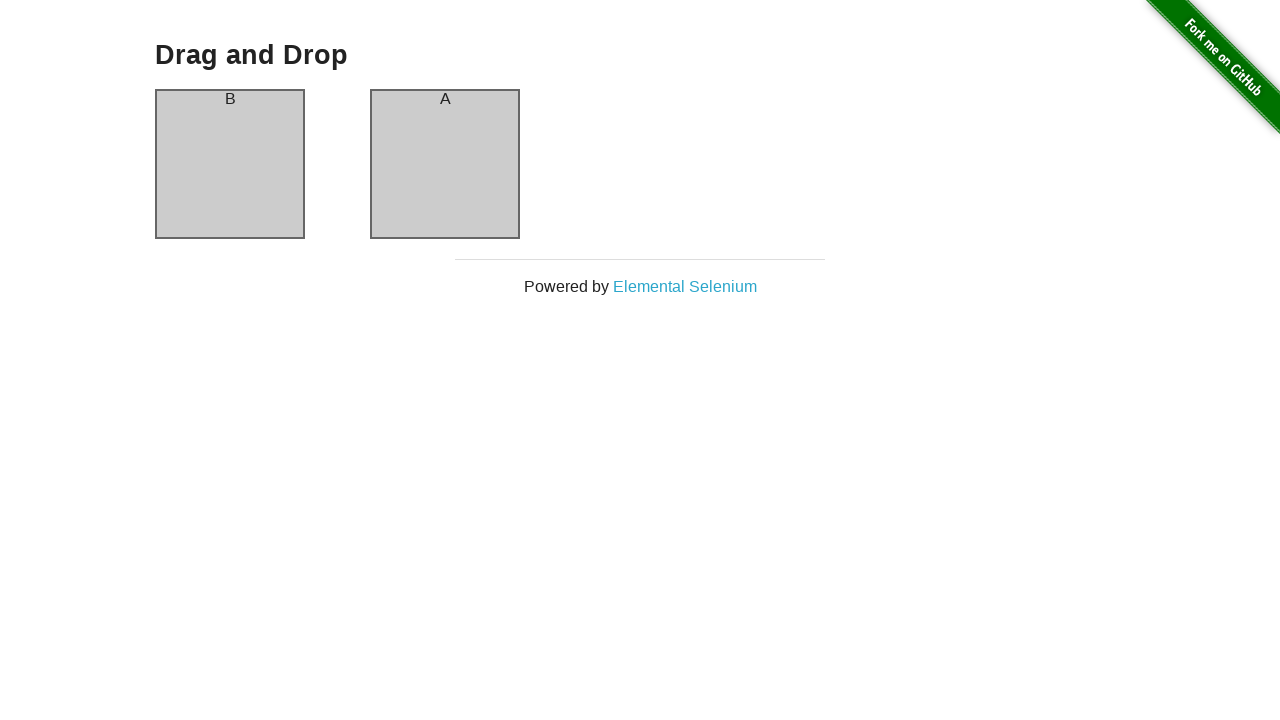